Navigates to the links page and locates a link with exact text "Home"

Starting URL: https://demoqa.com/links

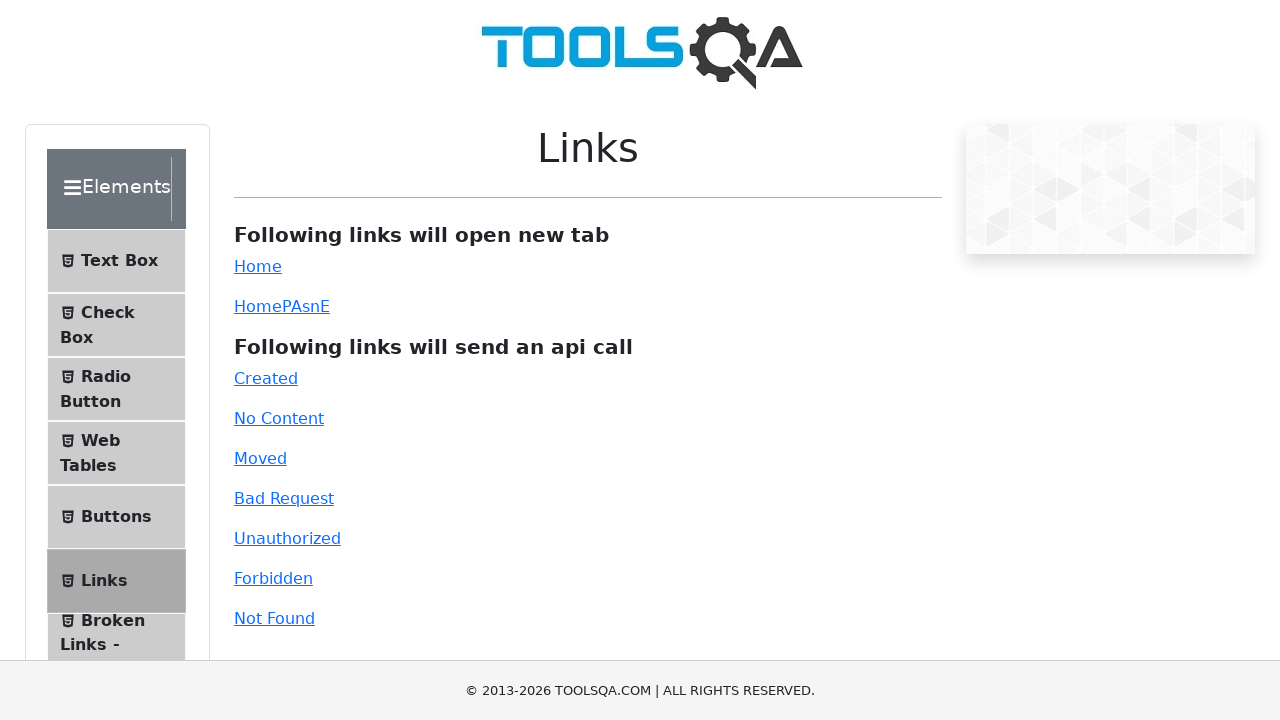

Navigated to links page at https://demoqa.com/links
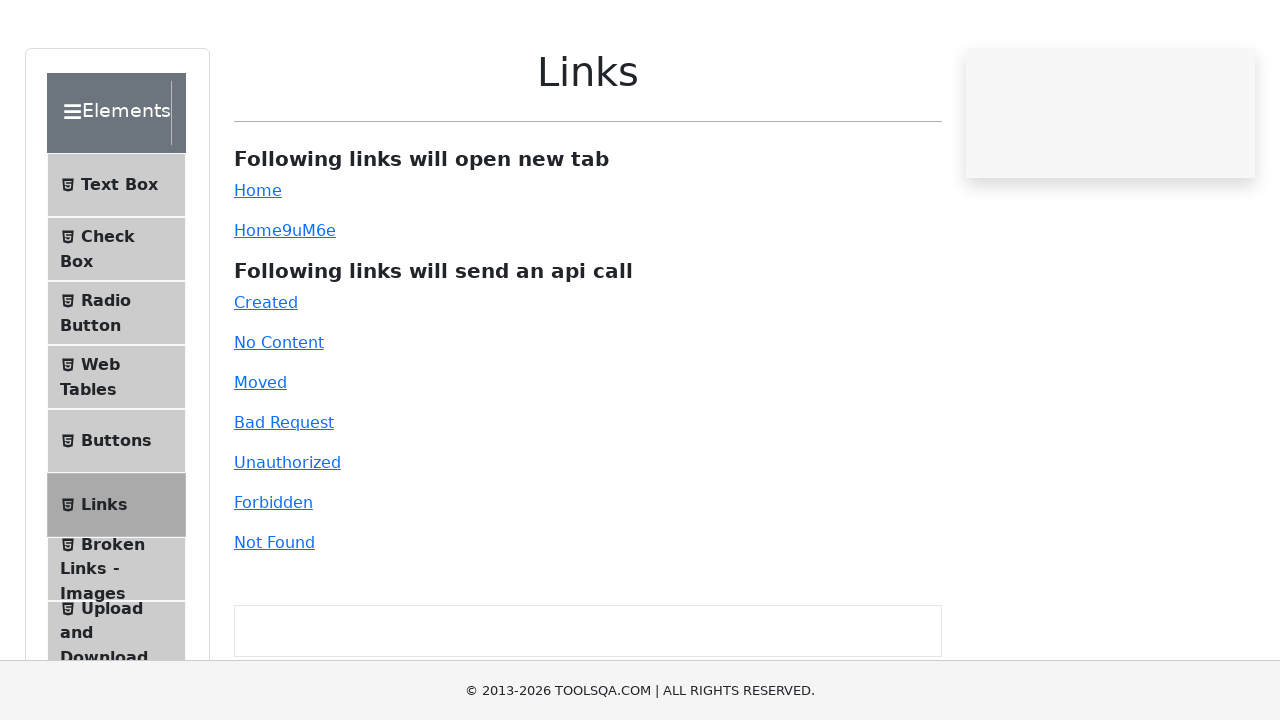

Located link with exact text 'Home'
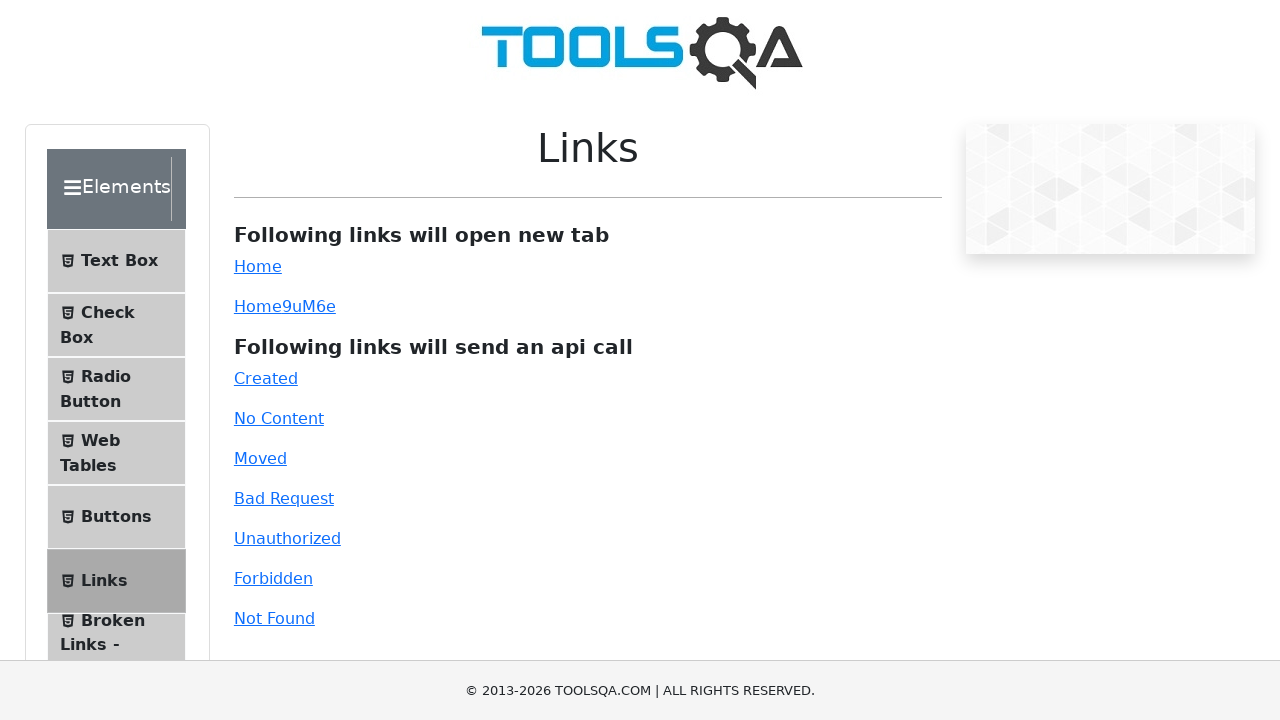

Retrieved and printed text content of 'Home' link
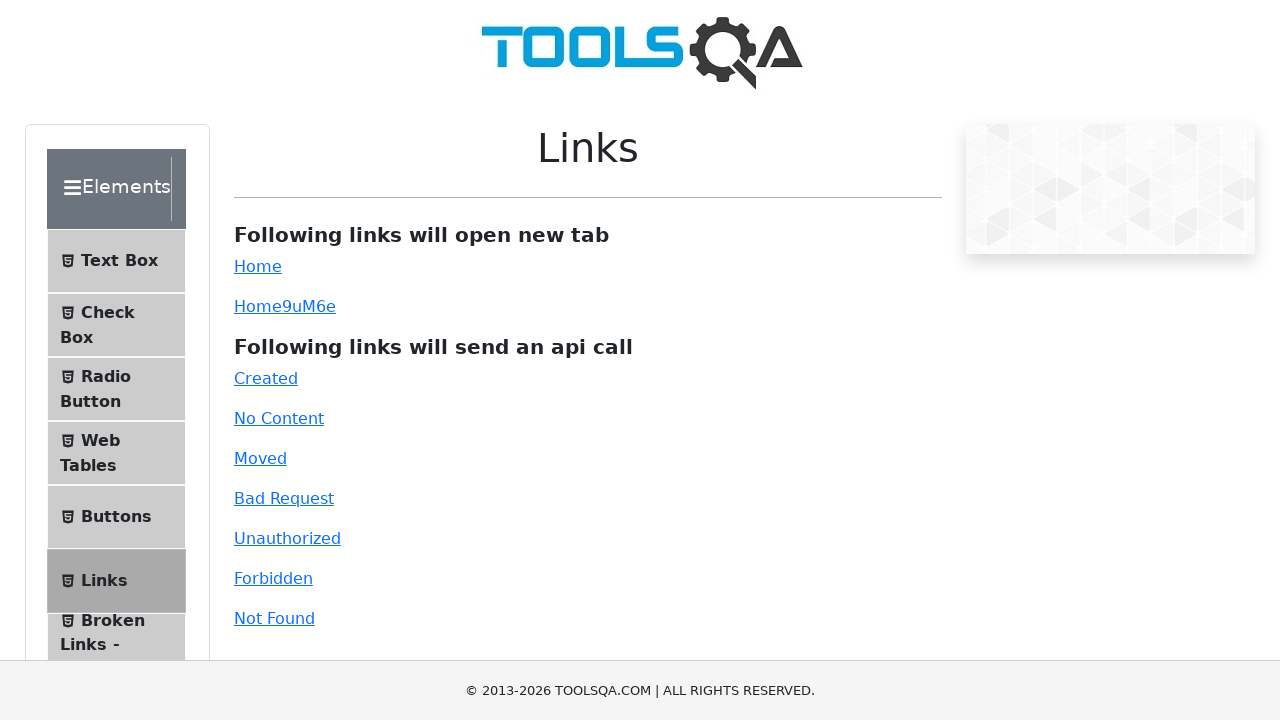

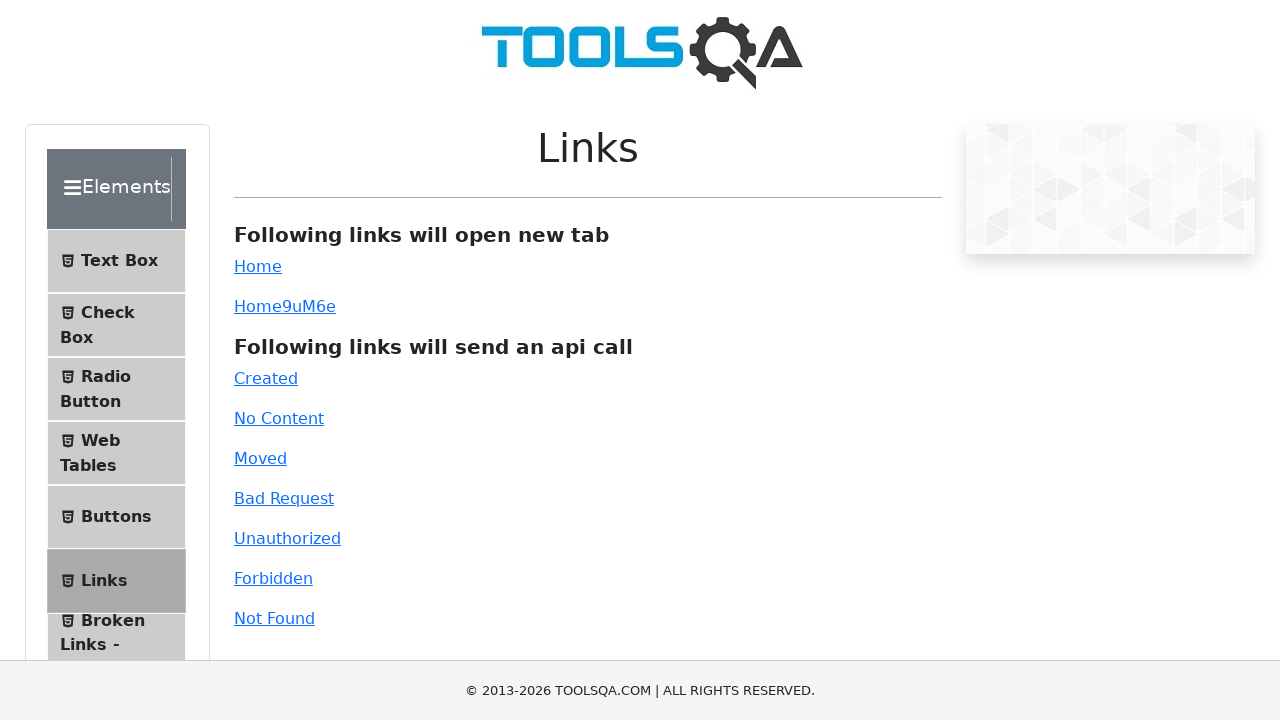